Tests checkbox functionality by verifying initial checkbox states, clicking both checkboxes to toggle them, and verifying the states have changed correctly.

Starting URL: http://theinternet.przyklady.javastart.pl/checkboxes

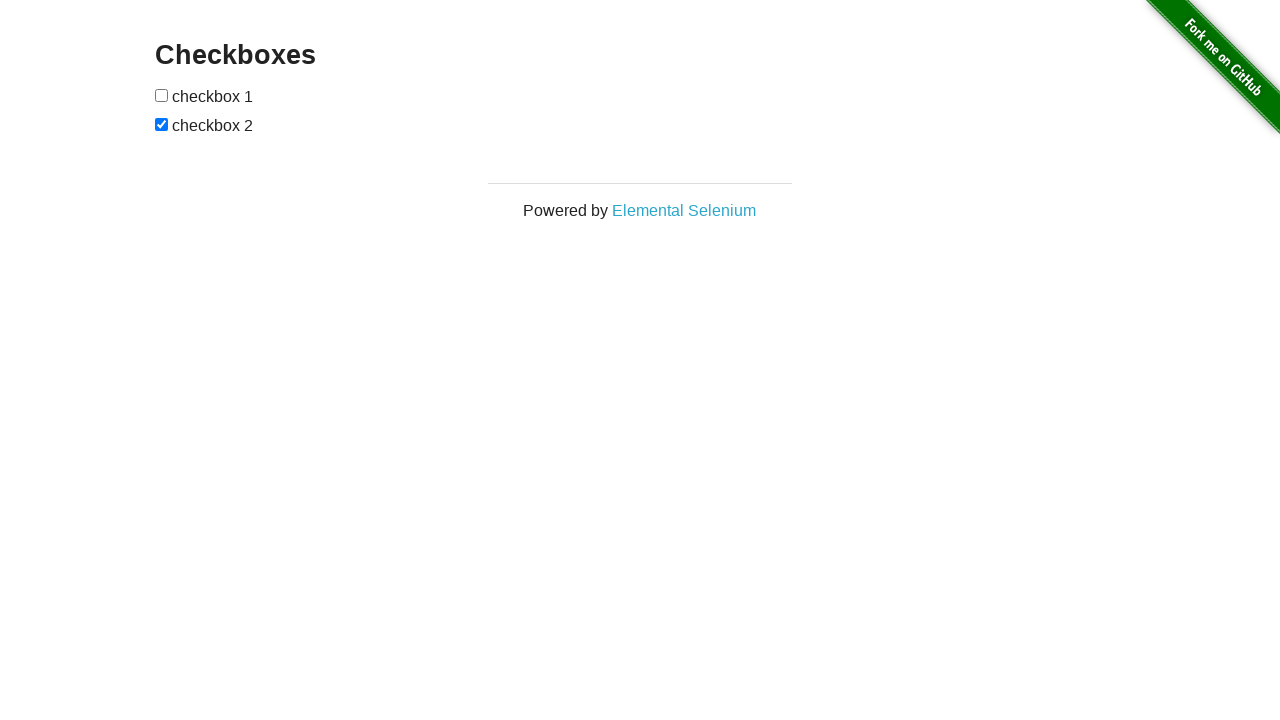

Located first checkbox element
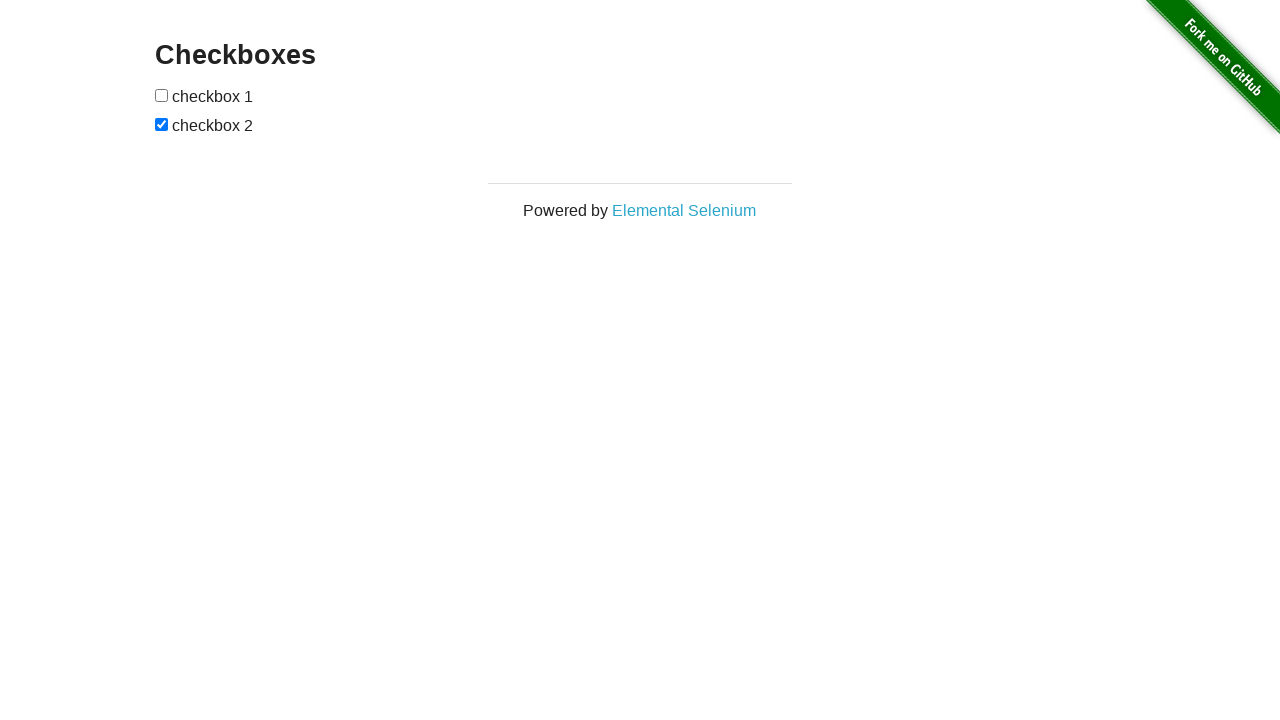

Located second checkbox element
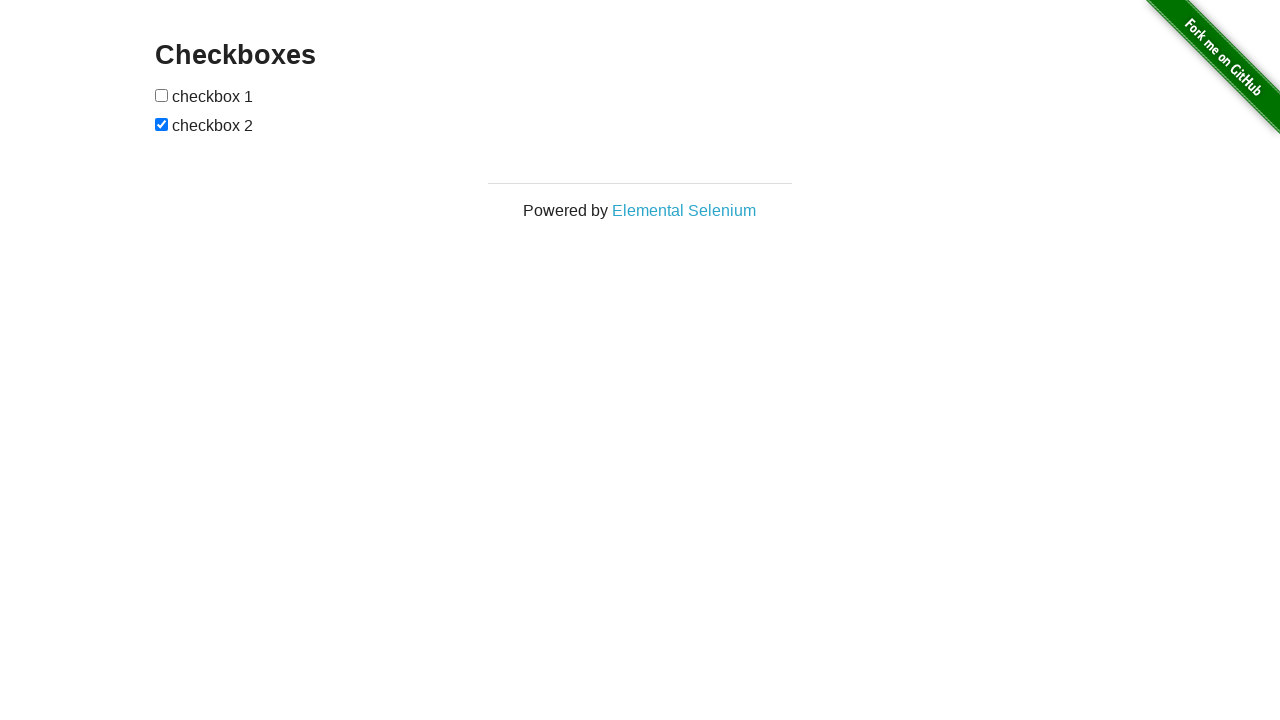

Verified checkbox 1 is initially unchecked
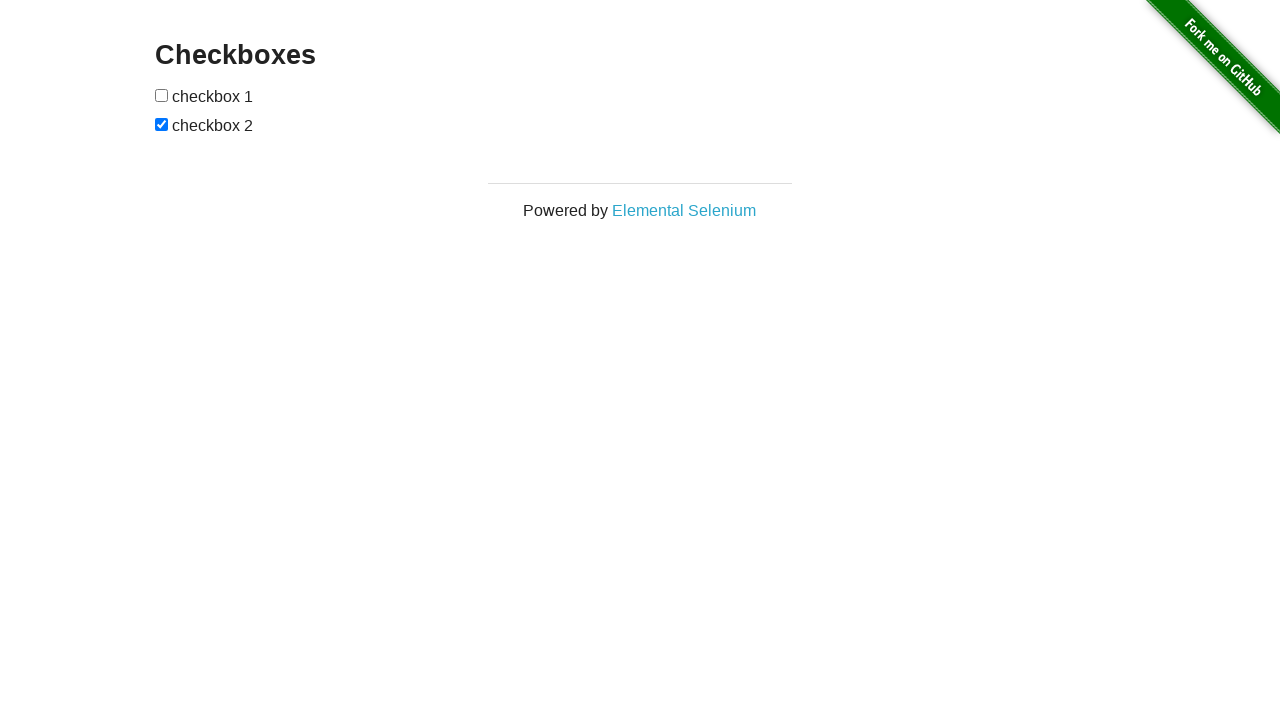

Verified checkbox 2 is initially checked
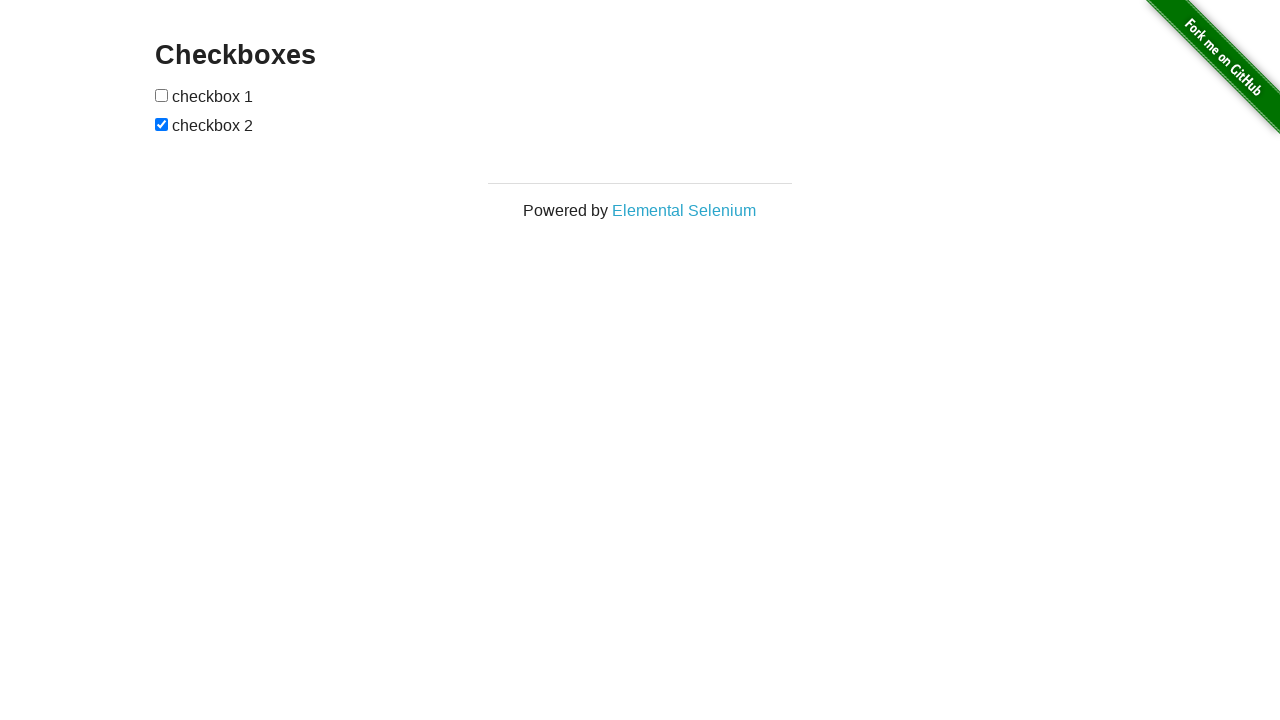

Clicked checkbox 1 to toggle it at (162, 95) on xpath=//*[@id='checkboxes']/input[1]
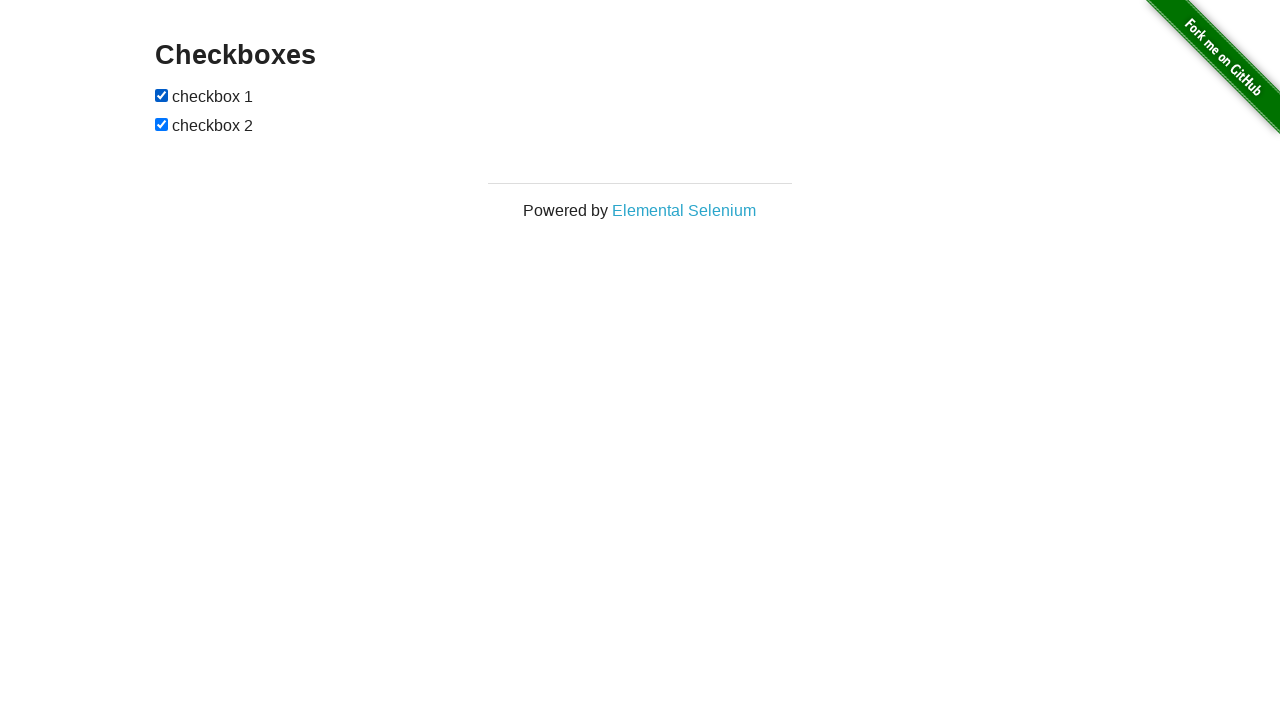

Clicked checkbox 2 to toggle it at (162, 124) on xpath=//*[@id='checkboxes']/input[2]
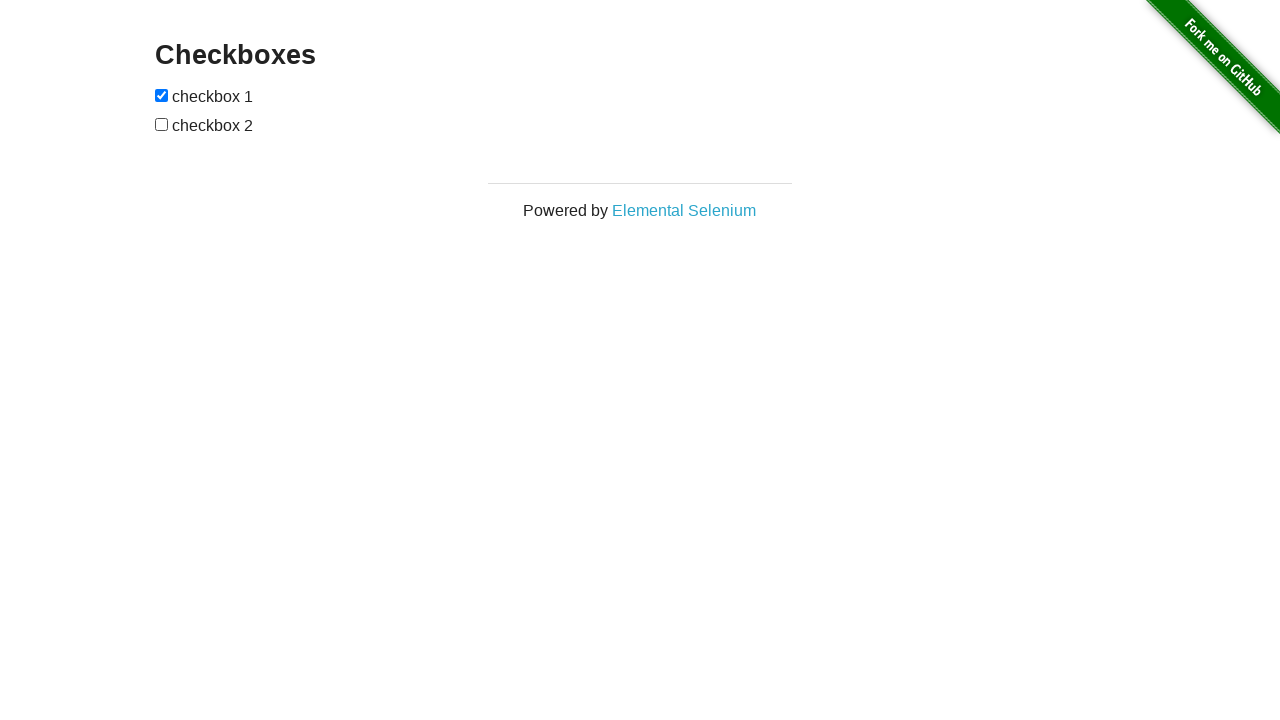

Verified checkbox 1 is now checked after clicking
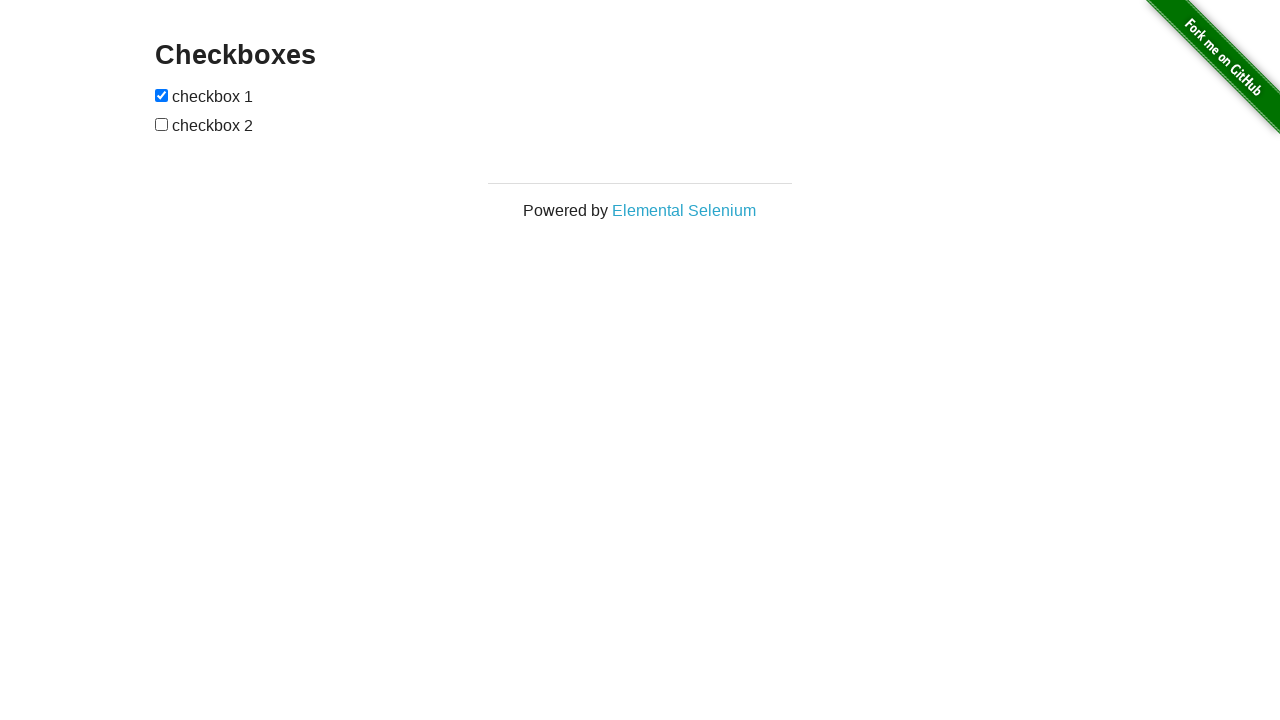

Verified checkbox 2 is now unchecked after clicking
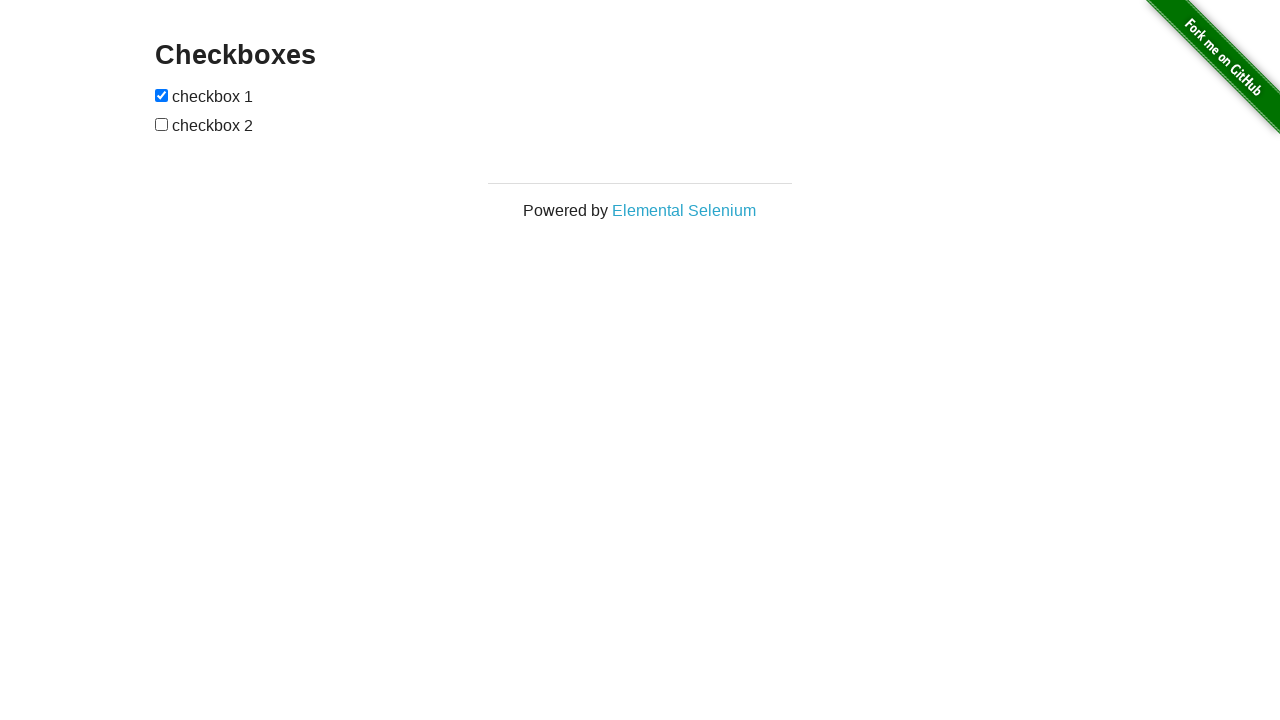

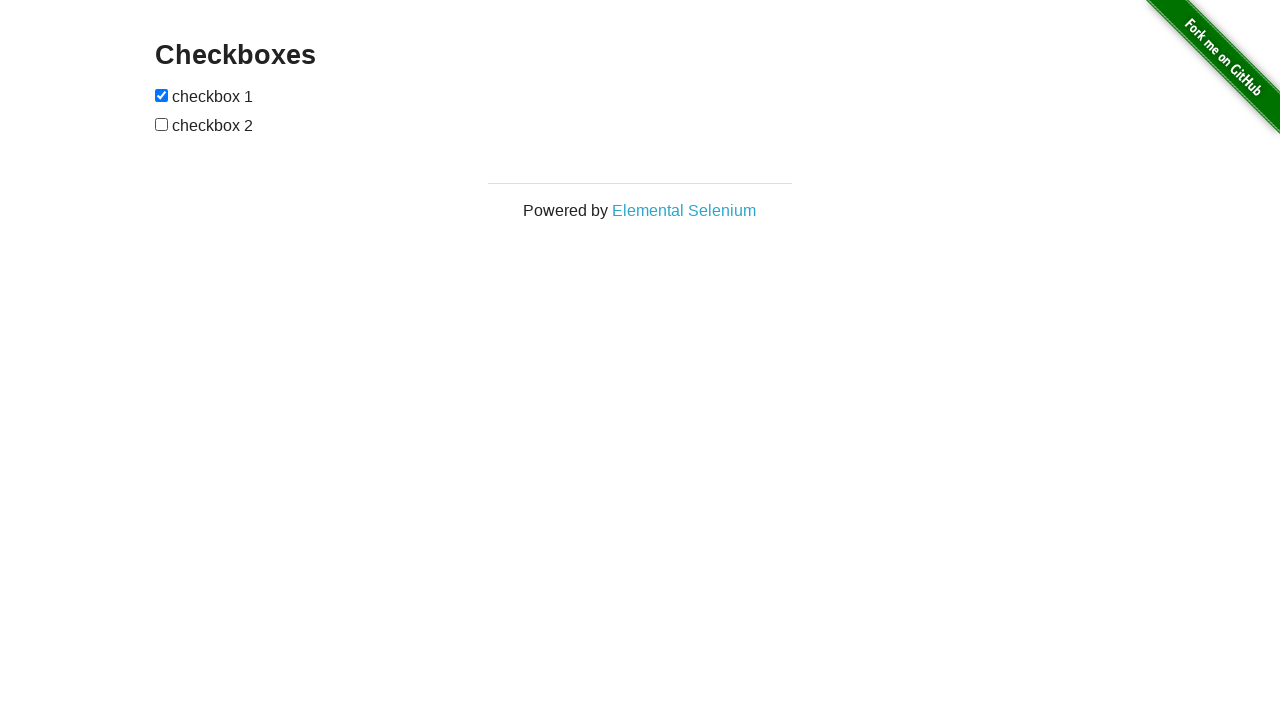